Tests that adding a duplicate phone number shows an error by adding the same number twice

Starting URL: https://master--agenda-publica.netlify.app/

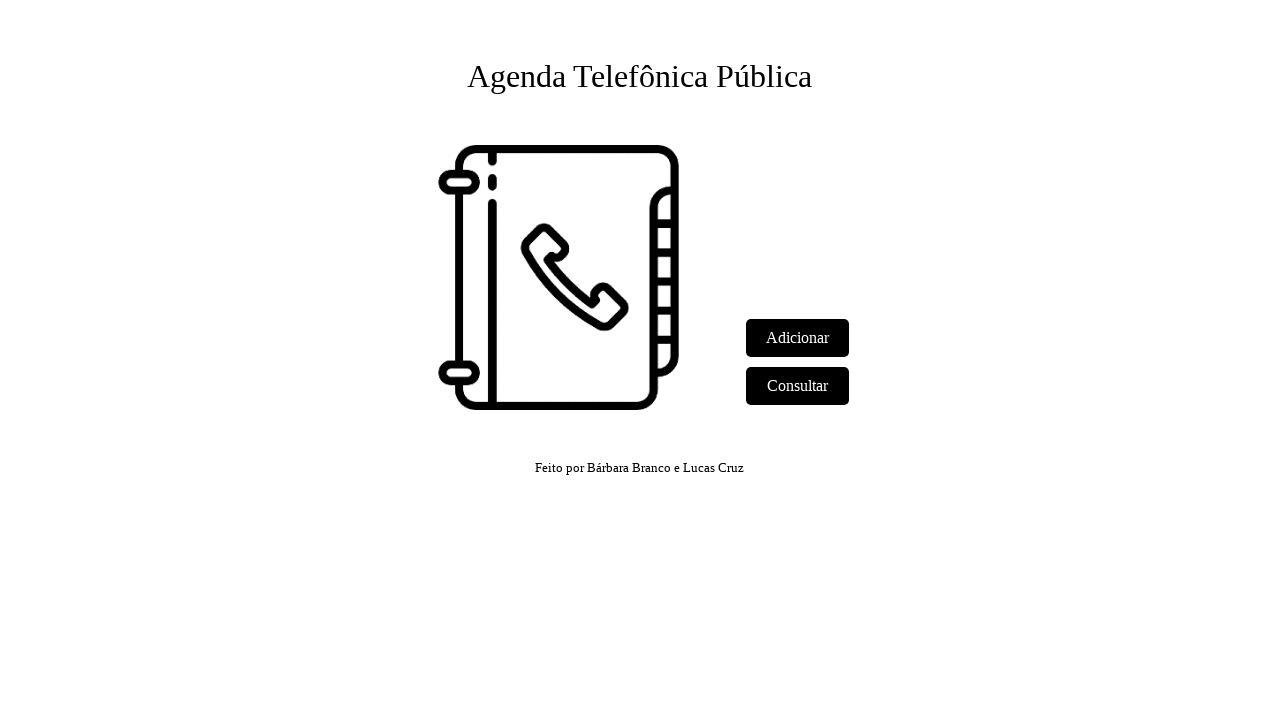

Set up dialog handler for alerts
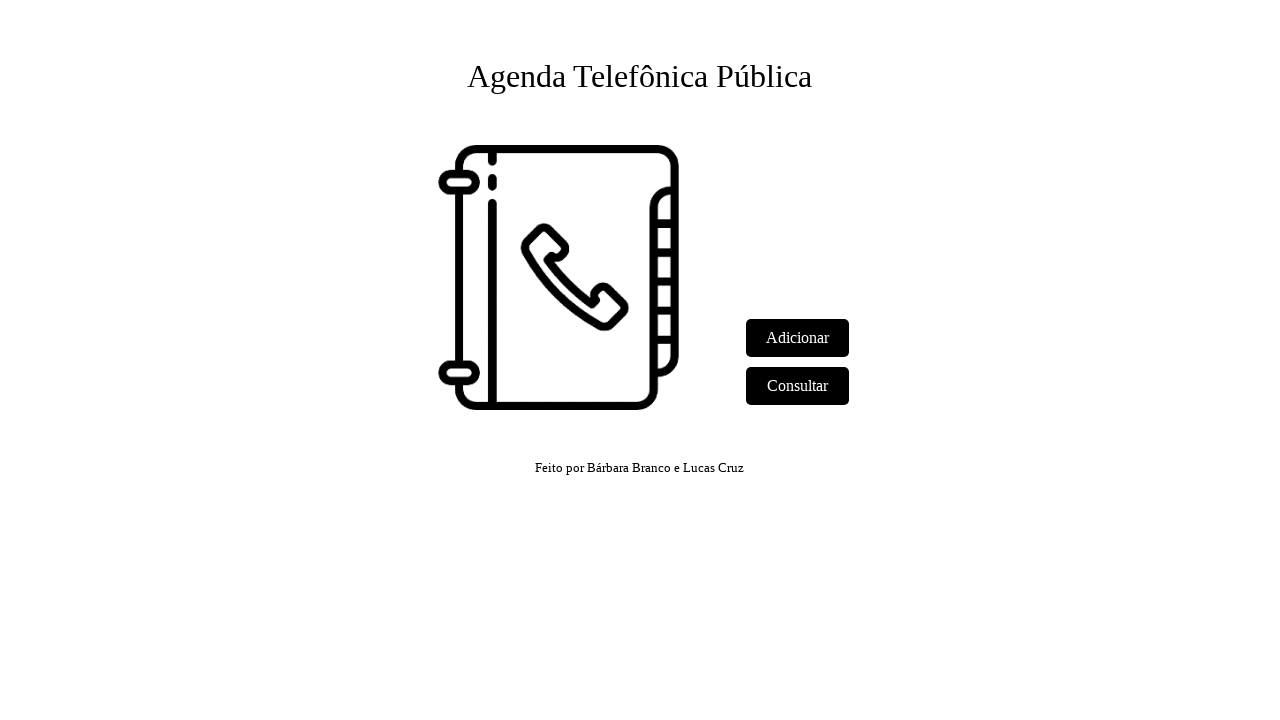

Waited for 'Adicionar' link to be available
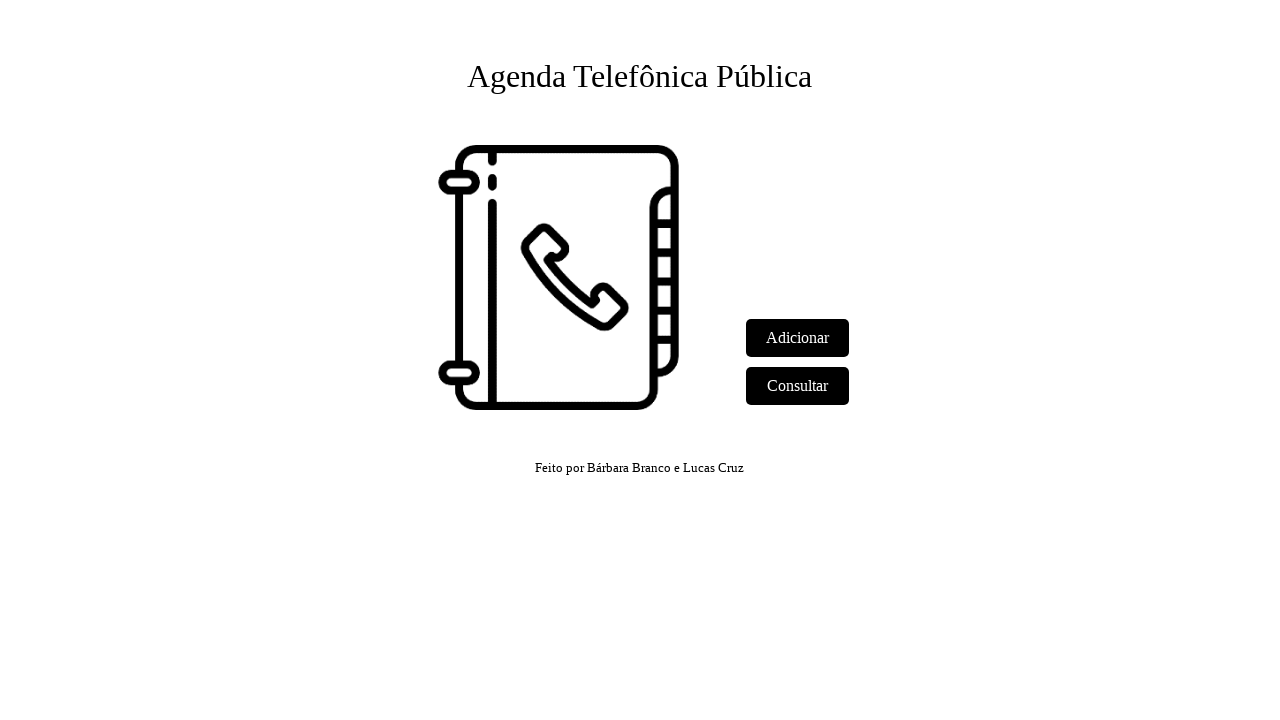

Clicked 'Adicionar' link to open add contact form at (798, 338) on text=Adicionar
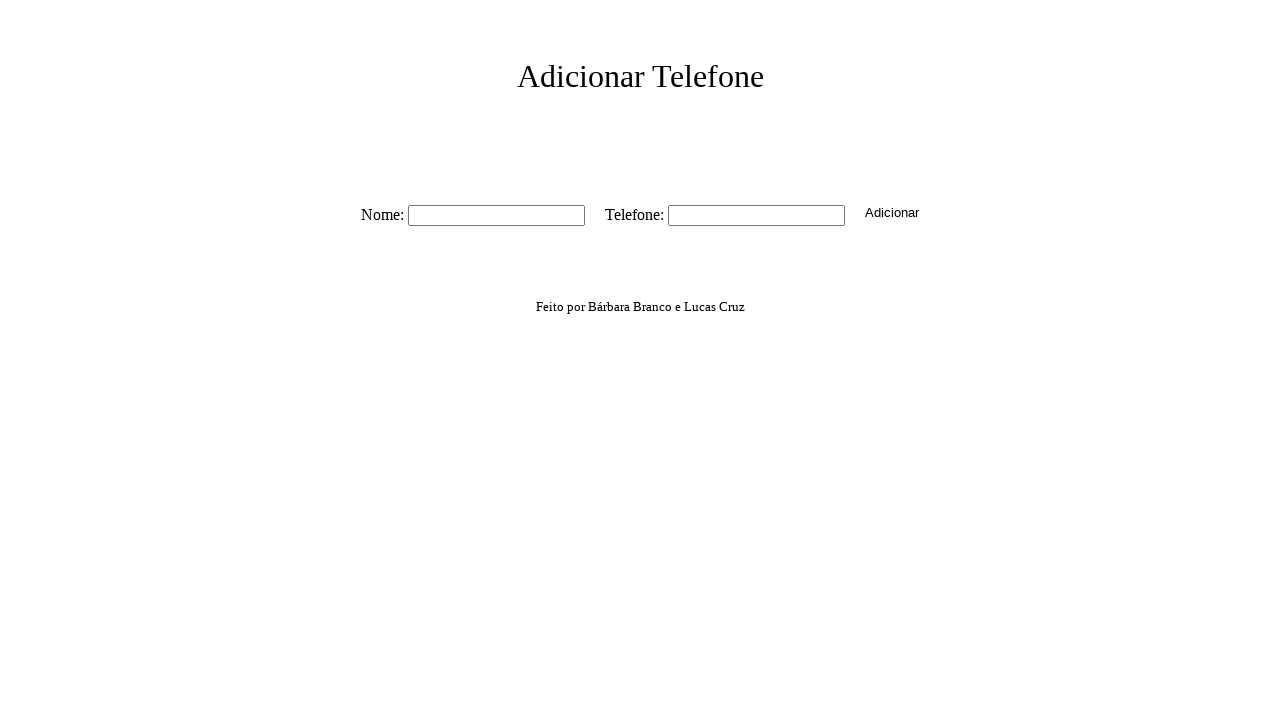

Waited for nome field to be available
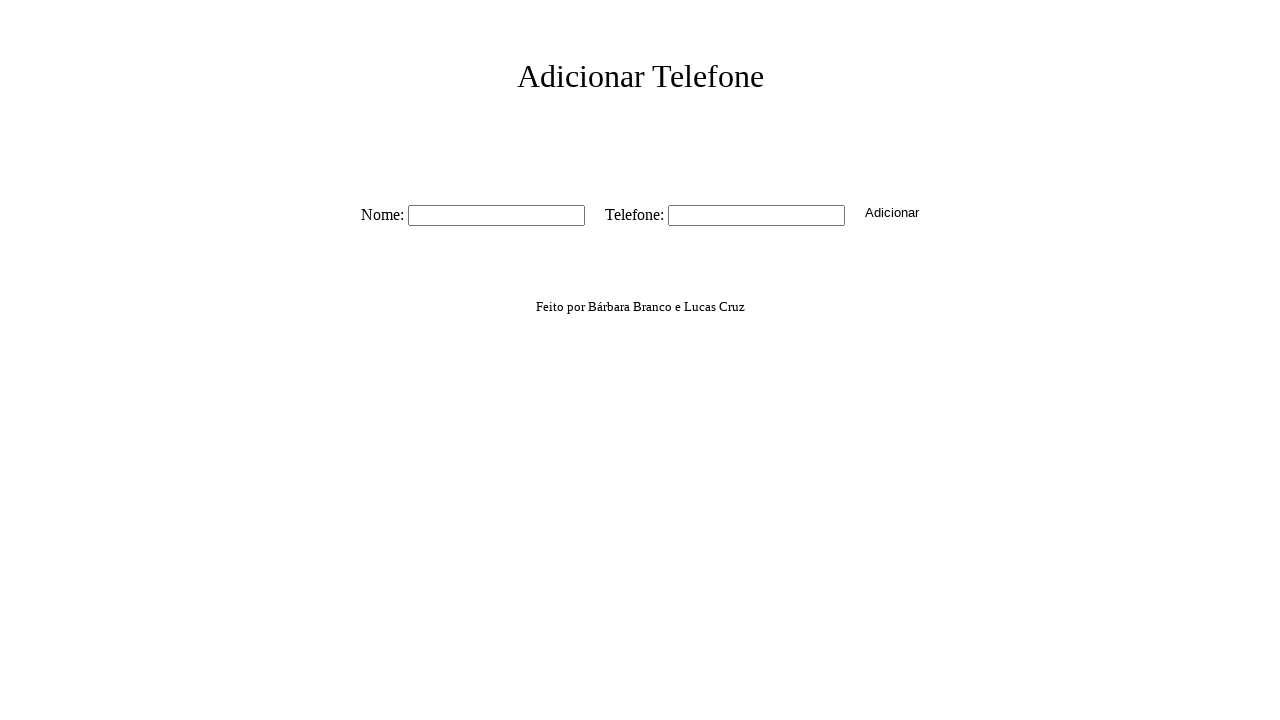

Waited for tel field to be available
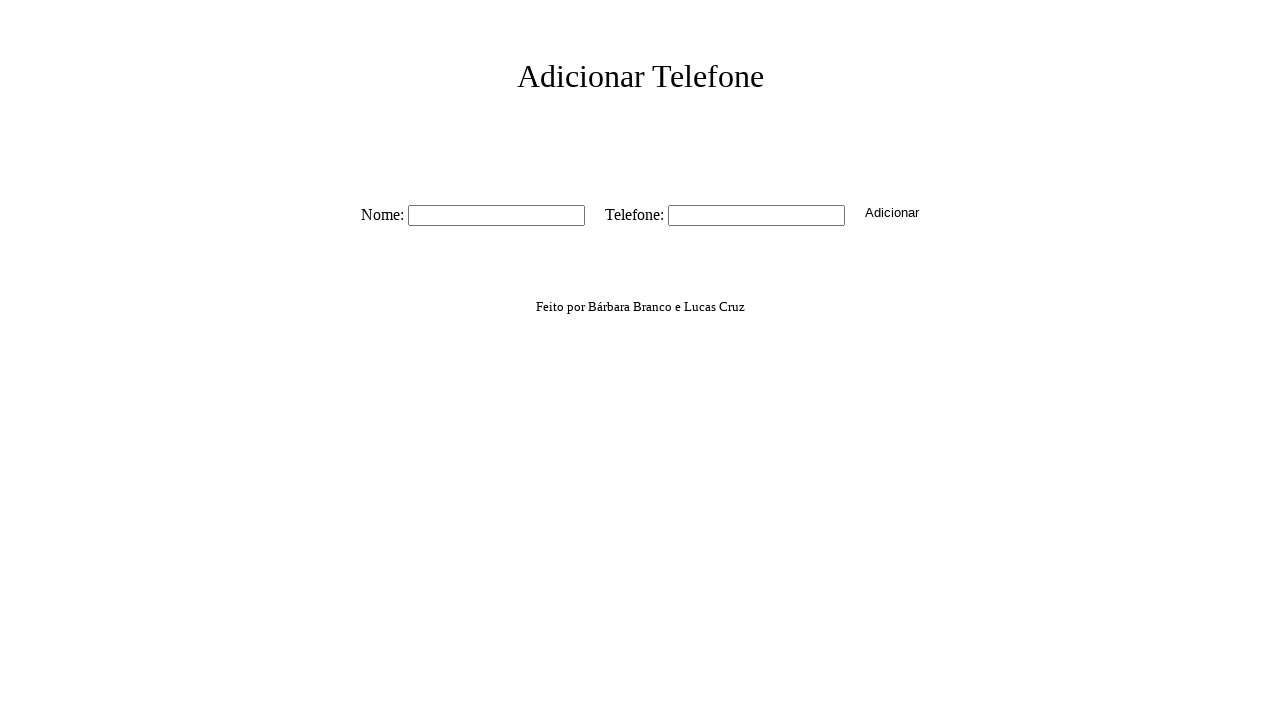

Filled nome field with 'Valid Name' on #nome
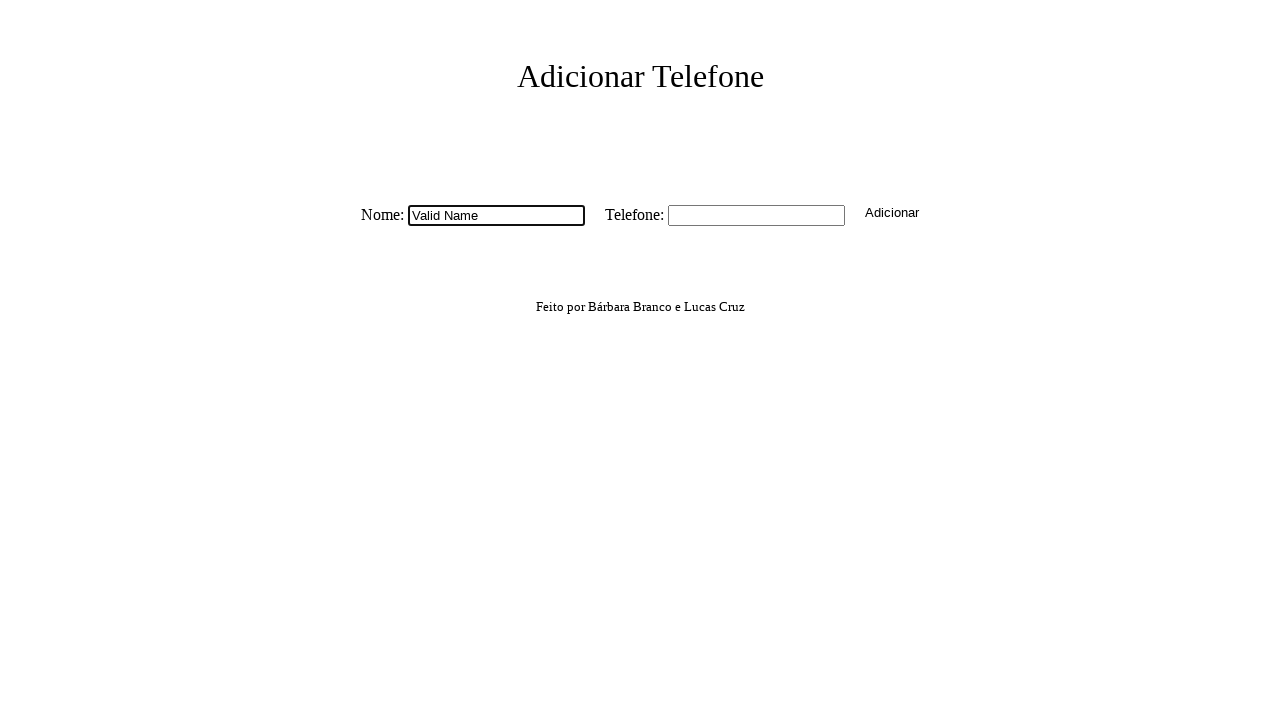

Filled tel field with phone number '11912345678' on #tel
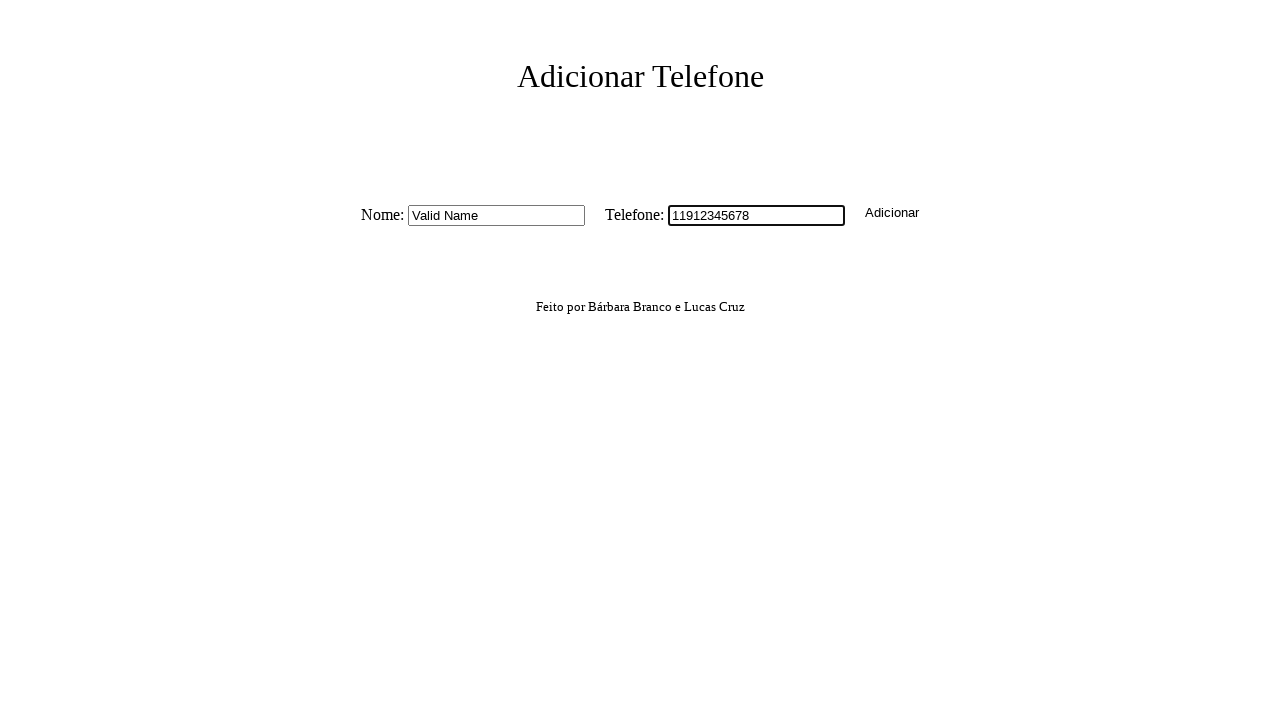

Clicked button-create to submit first contact at (892, 212) on button.button-create
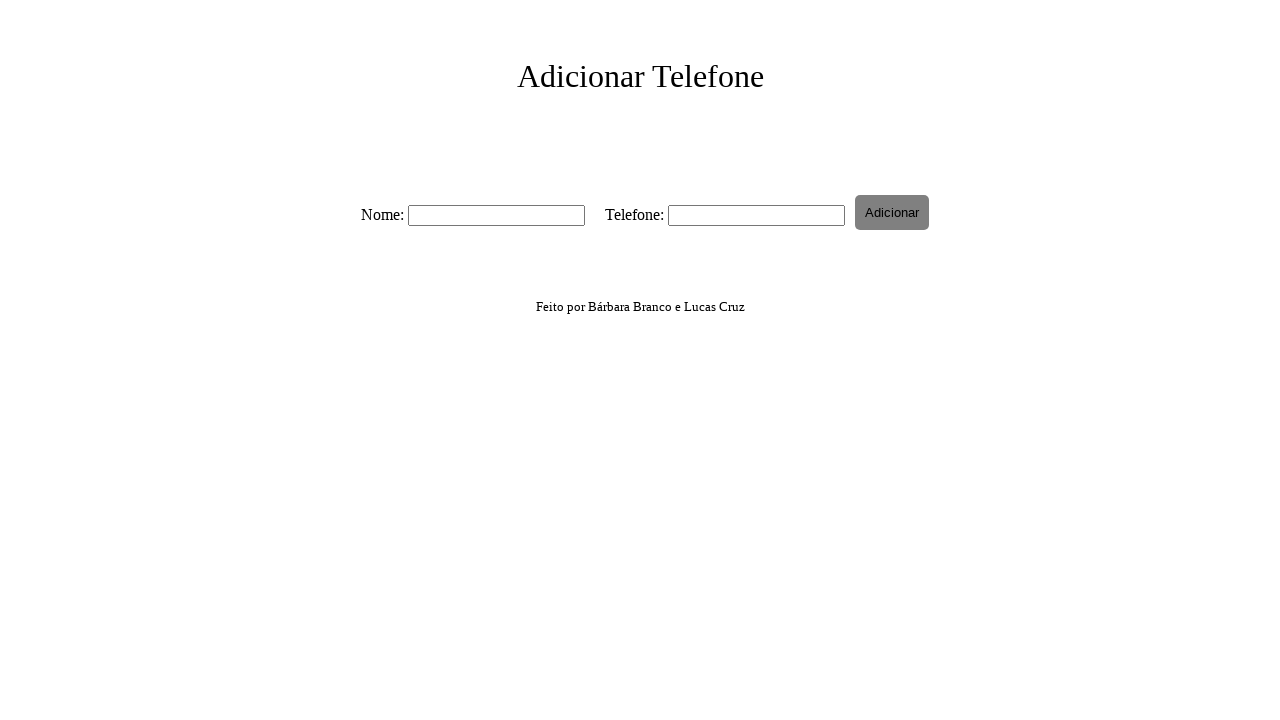

Waited 1000ms for first contact to be processed
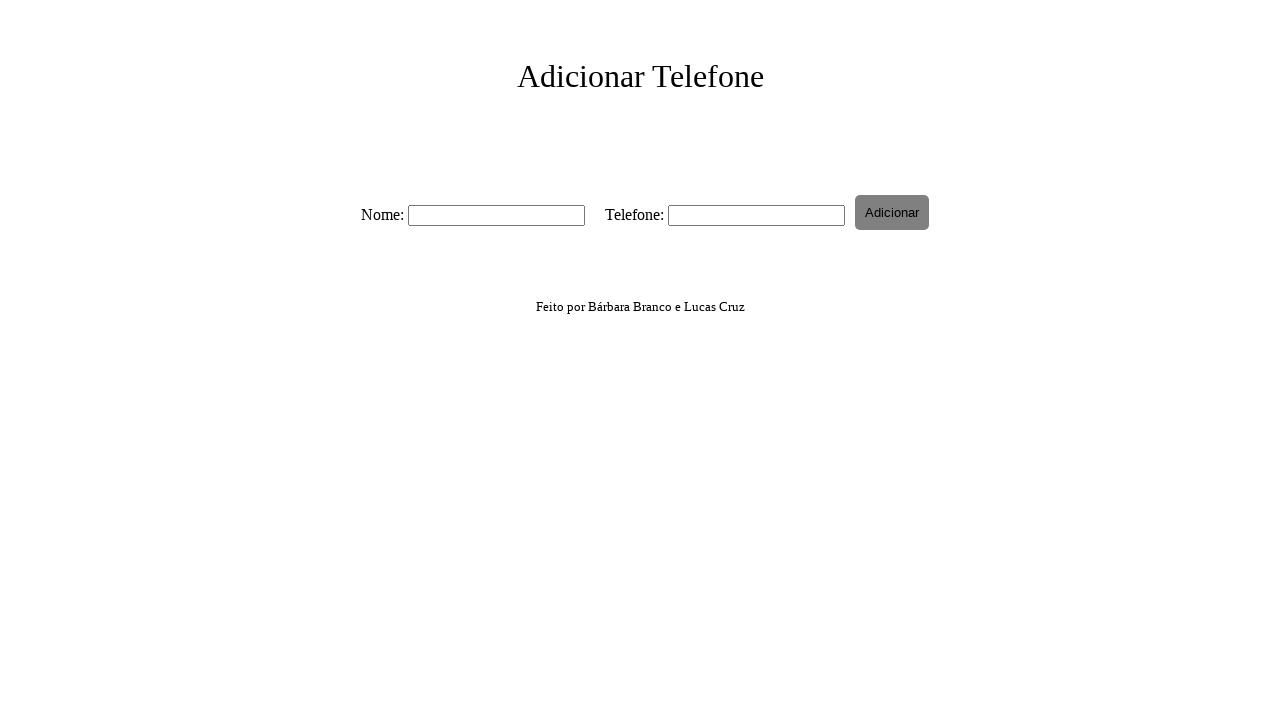

Clicked 'Adicionar' link to open add contact form again at (640, 76) on text=Adicionar
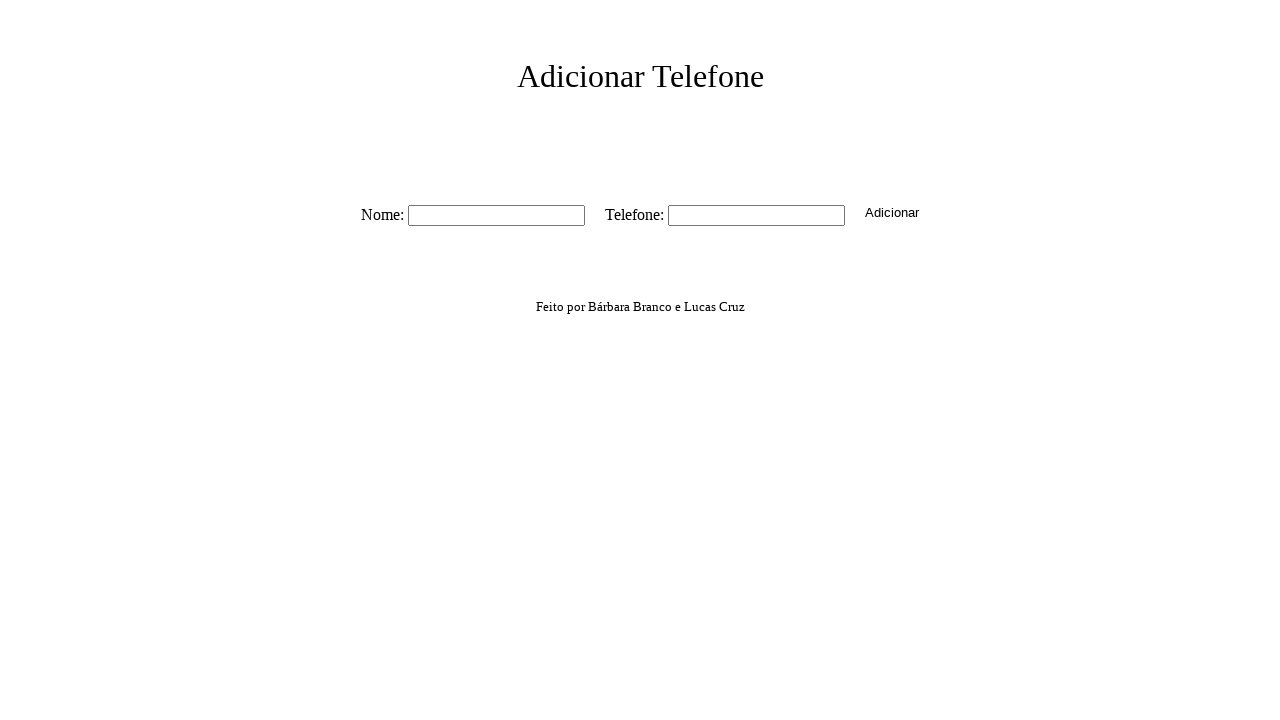

Waited for nome field to be available in second form
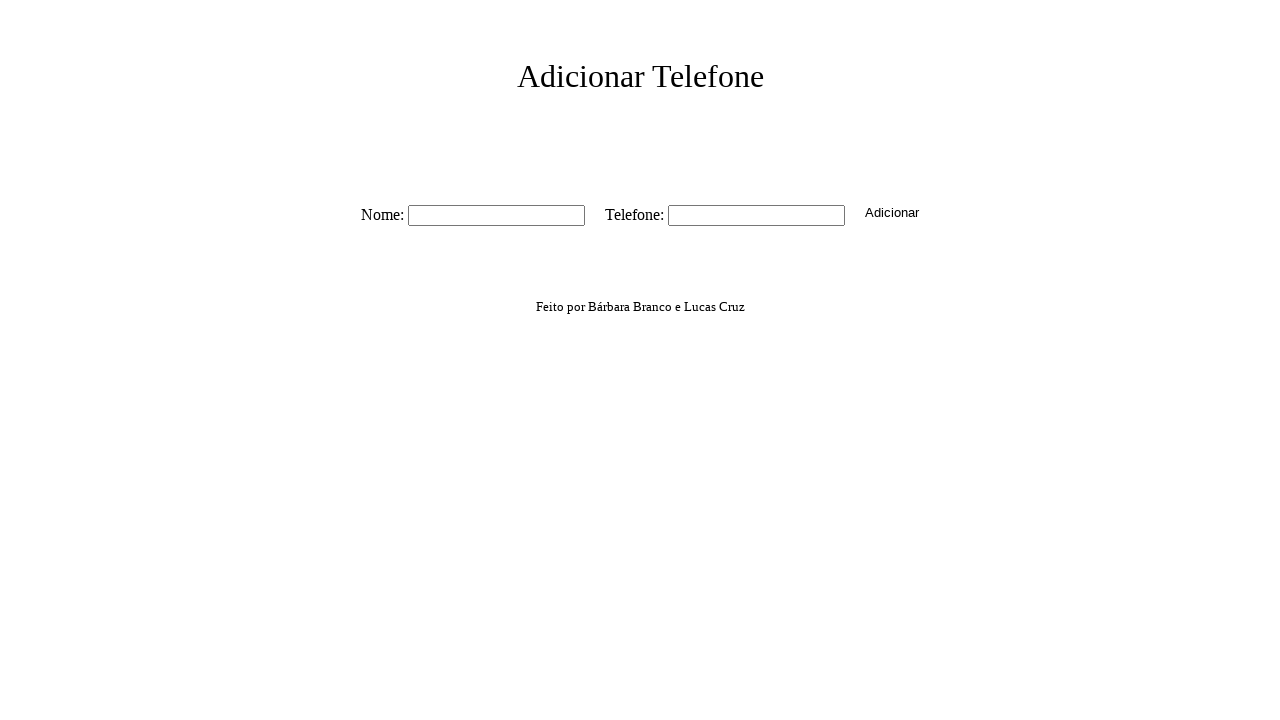

Waited for tel field to be available in second form
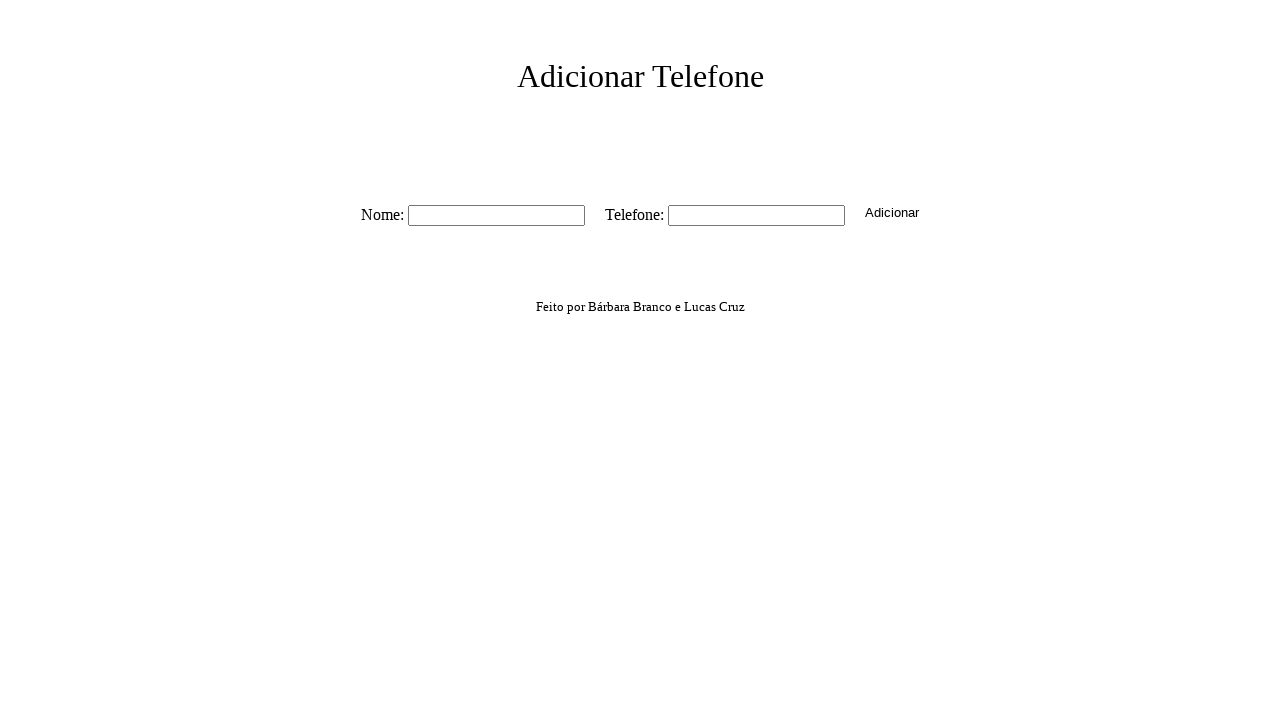

Filled nome field with 'Another Valid Name' on #nome
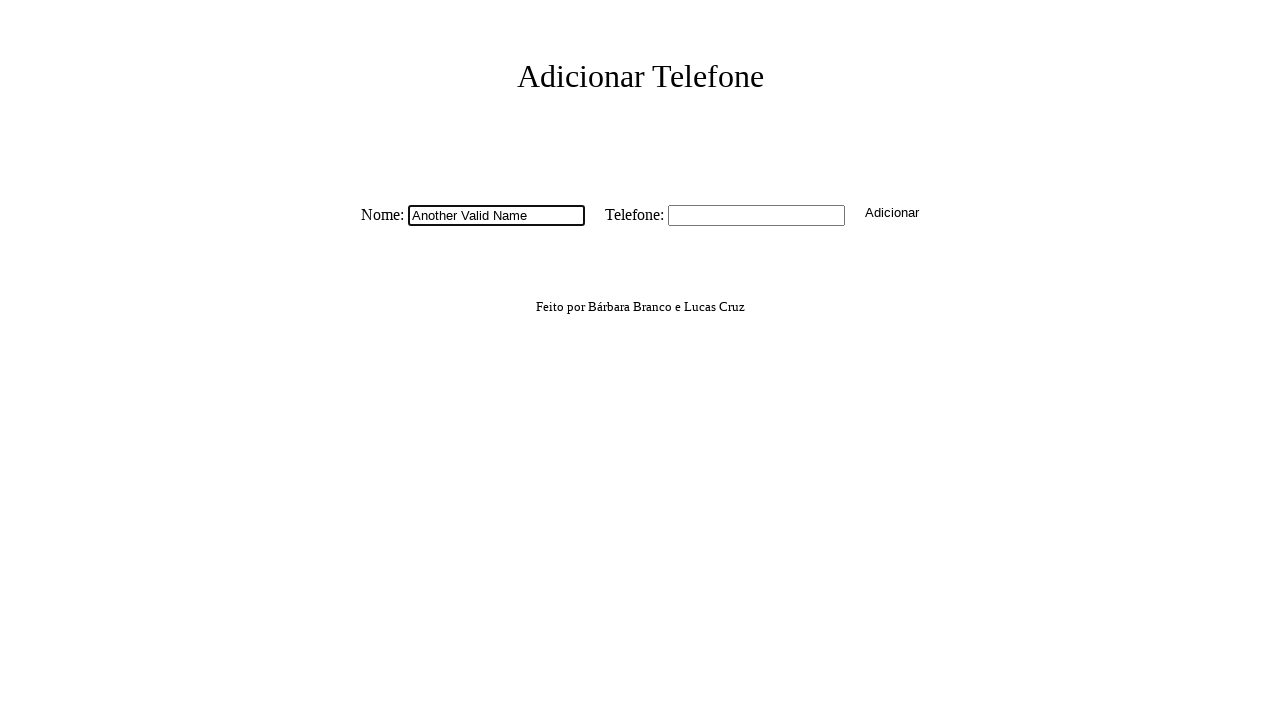

Filled tel field with duplicate phone number '11912345678' on #tel
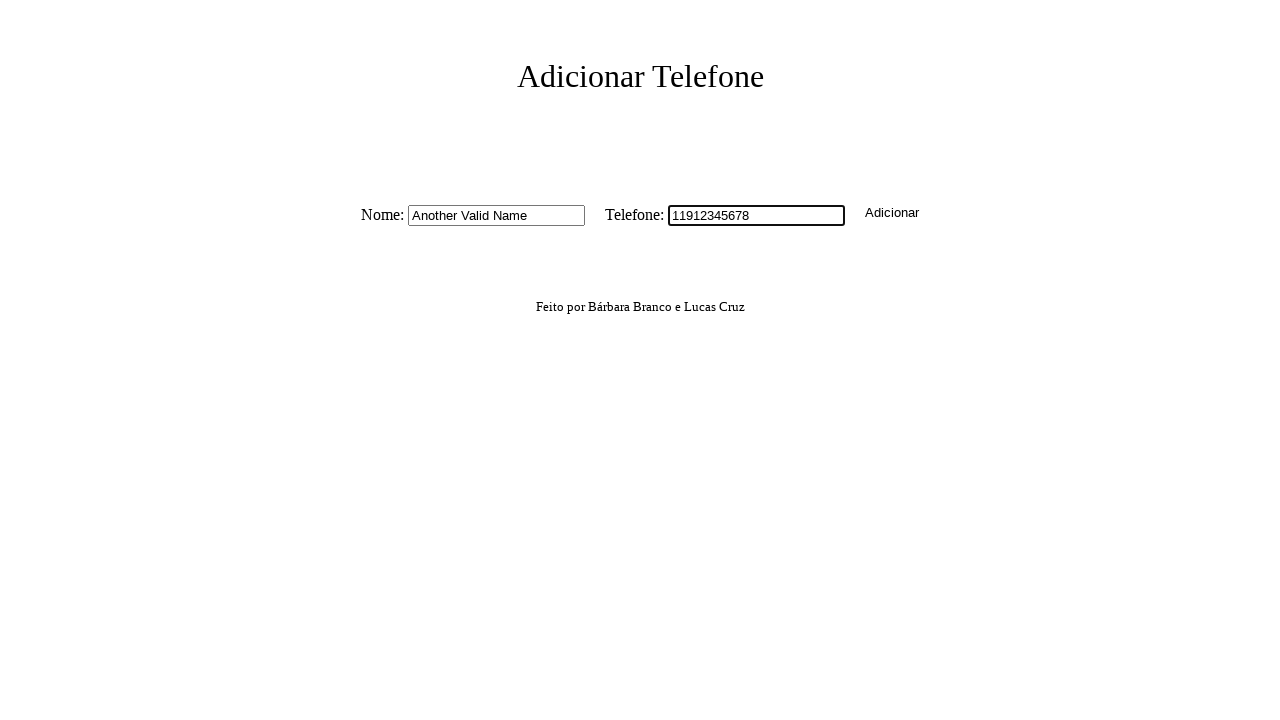

Clicked button-create to submit second contact with duplicate phone number at (892, 212) on button.button-create
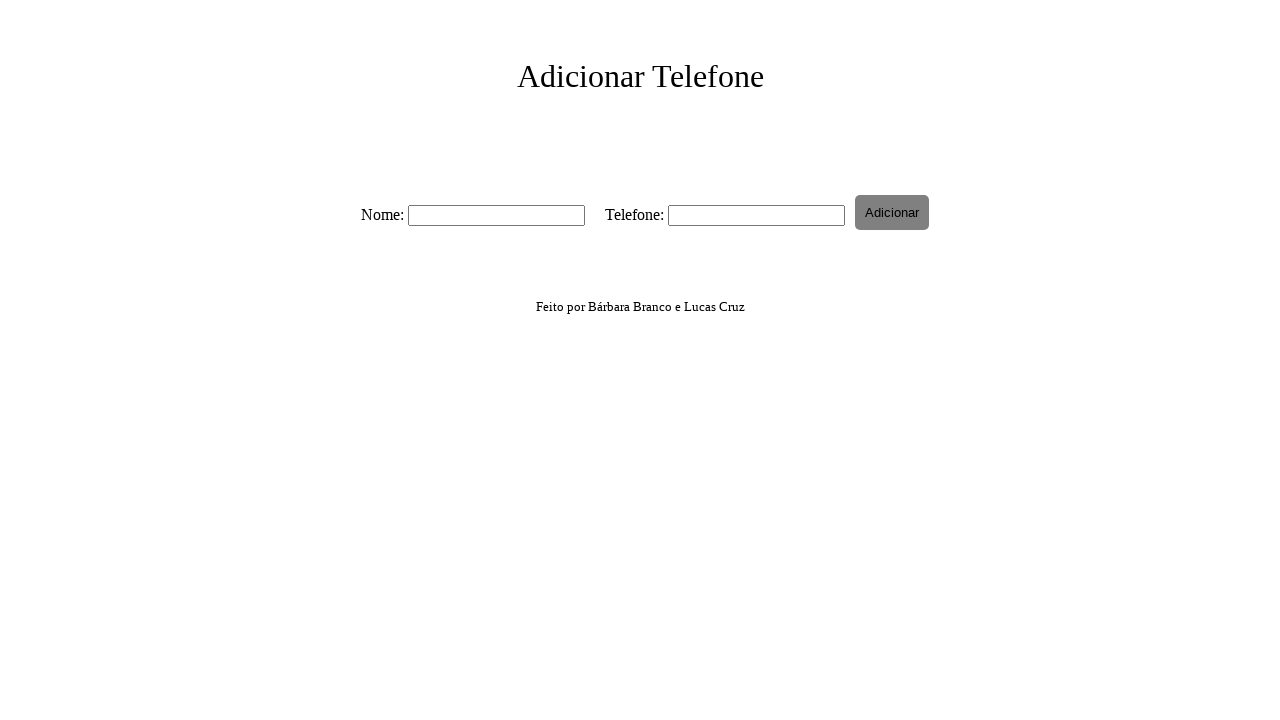

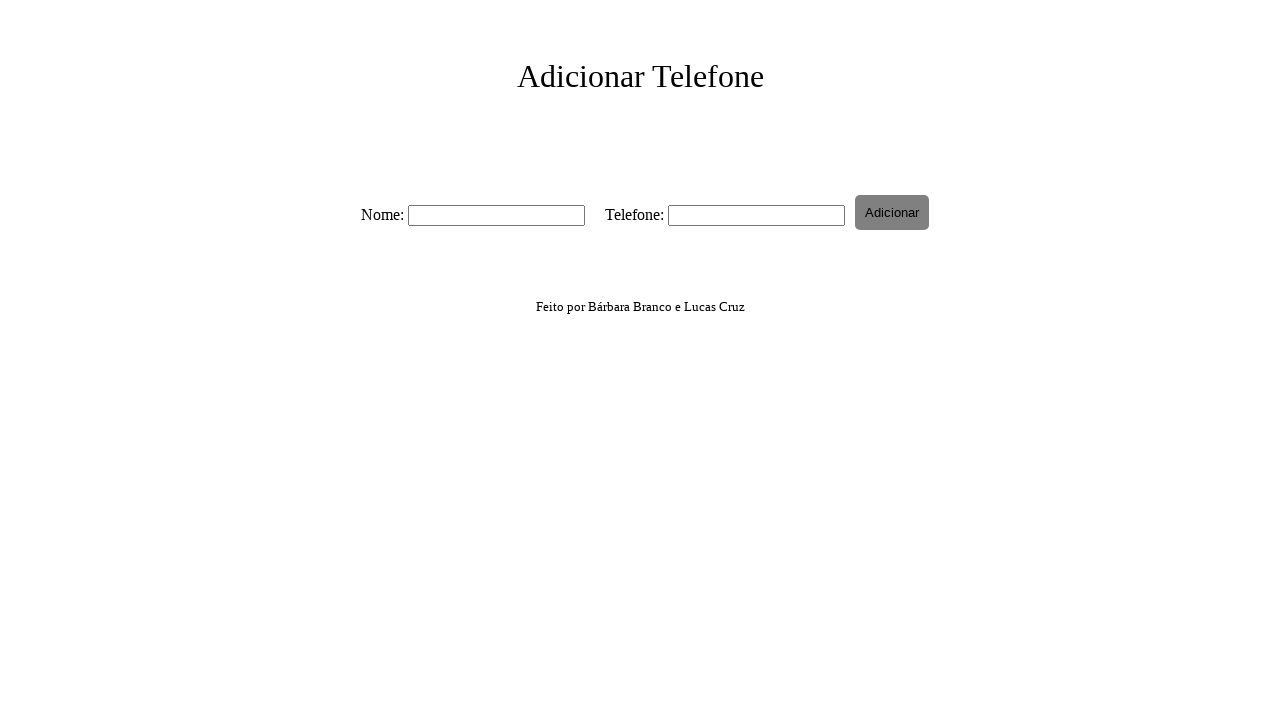